Tests that news items are listed on the Gündem page by checking for article/news card elements

Starting URL: https://egundem.com/gundem

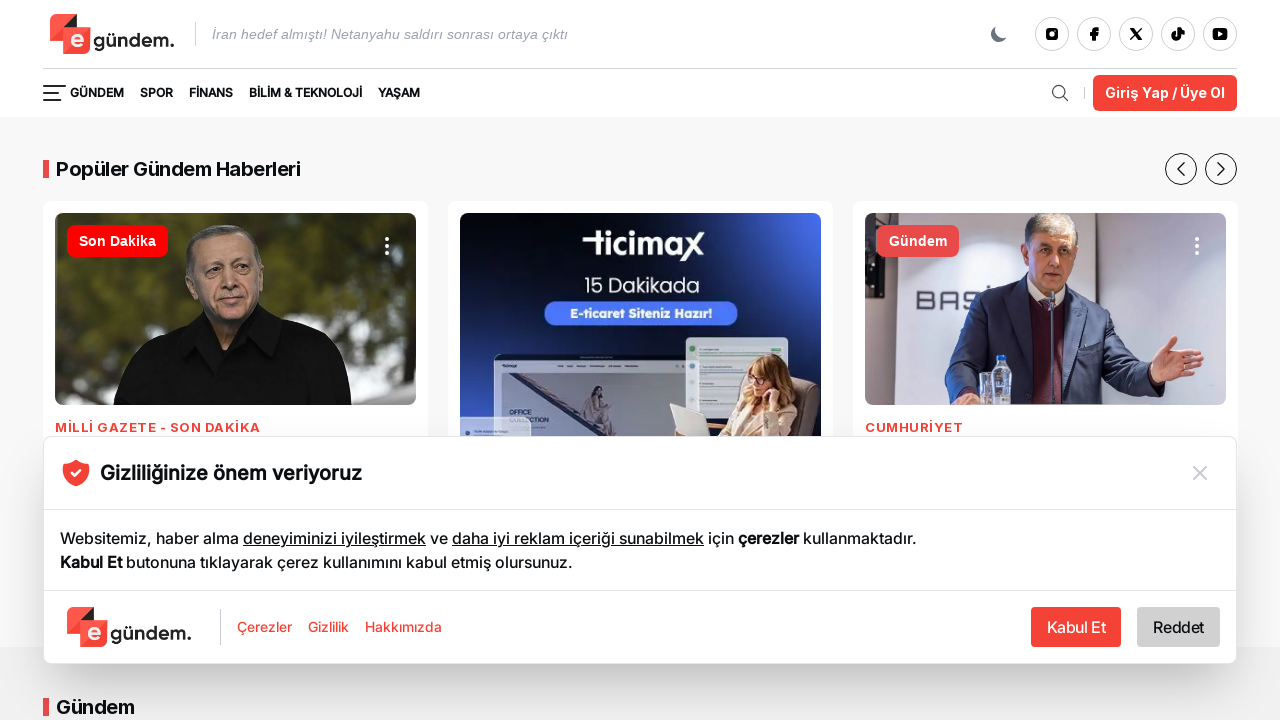

Waited for news items to load on Gündem page
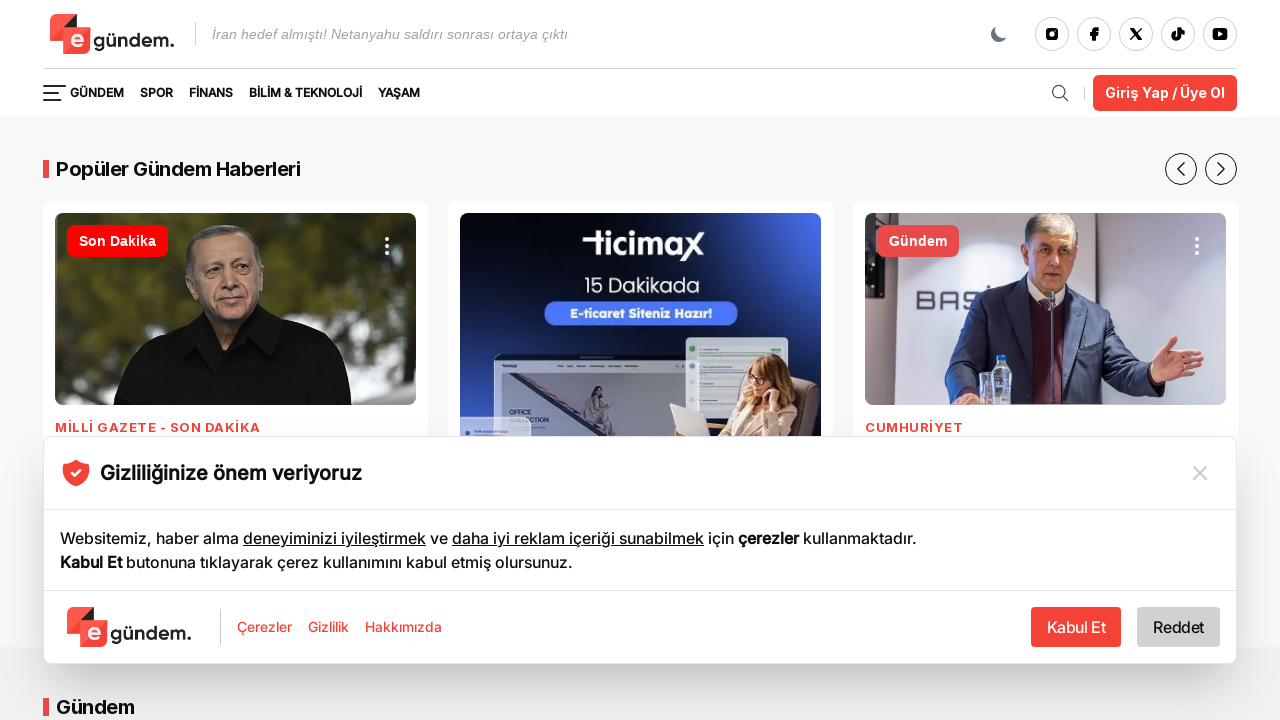

Located news item elements on the page
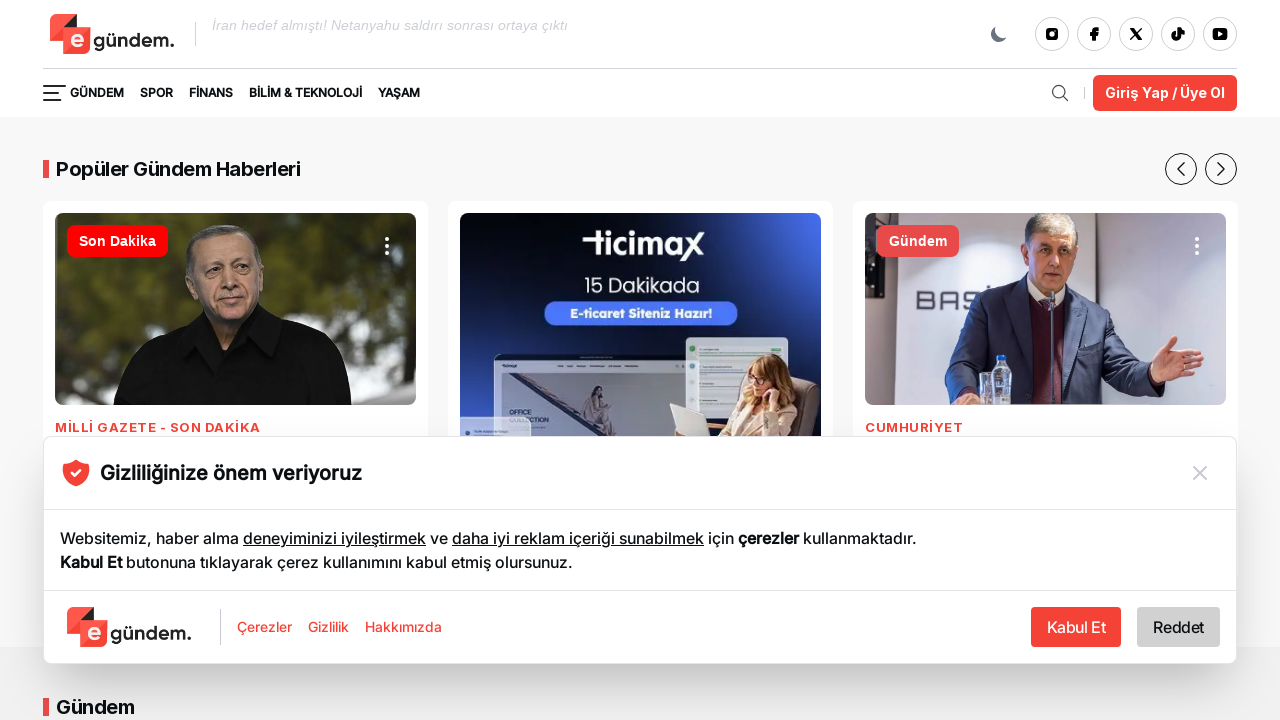

Verified that news items are present on Gündem page
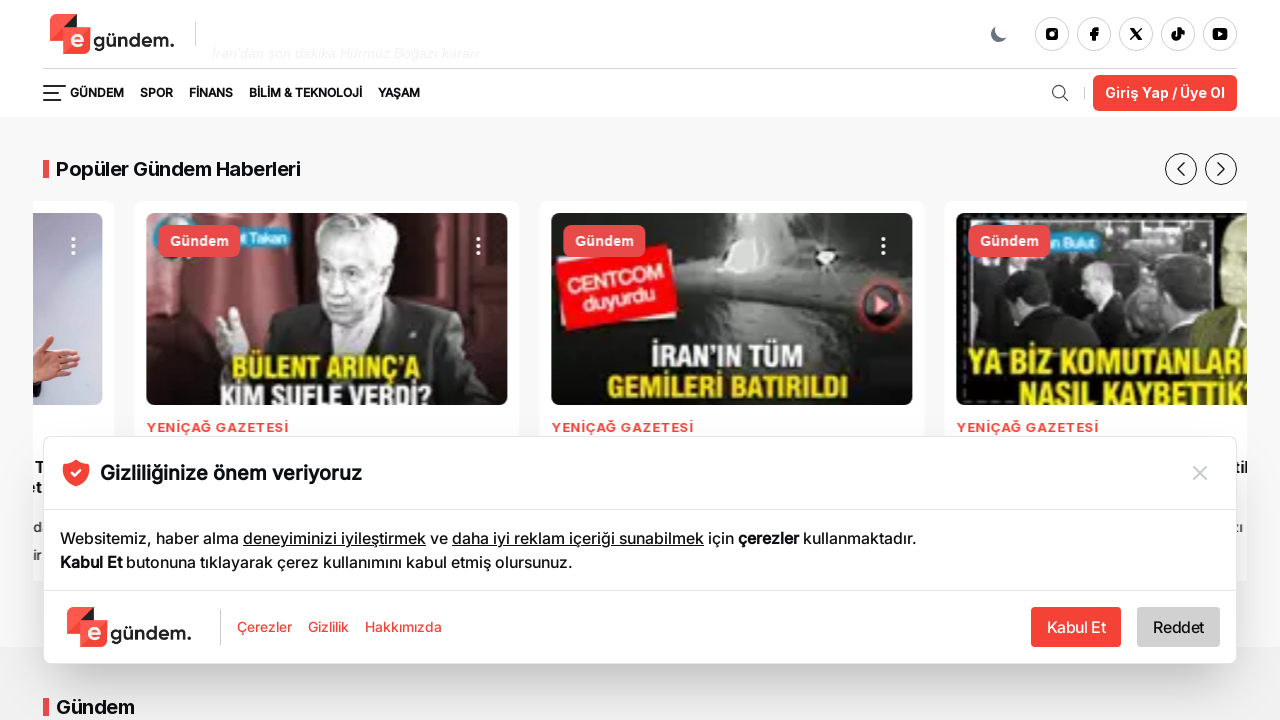

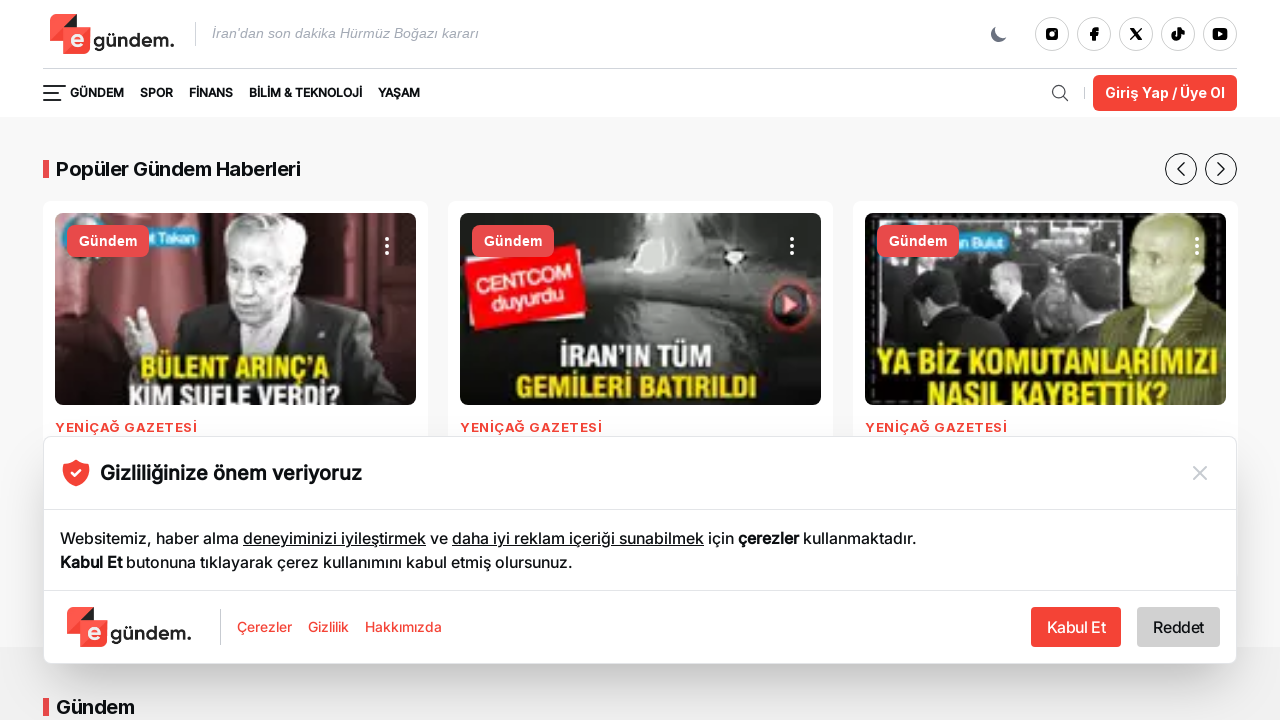